Tests browser back button navigation through filter views

Starting URL: https://demo.playwright.dev/todomvc

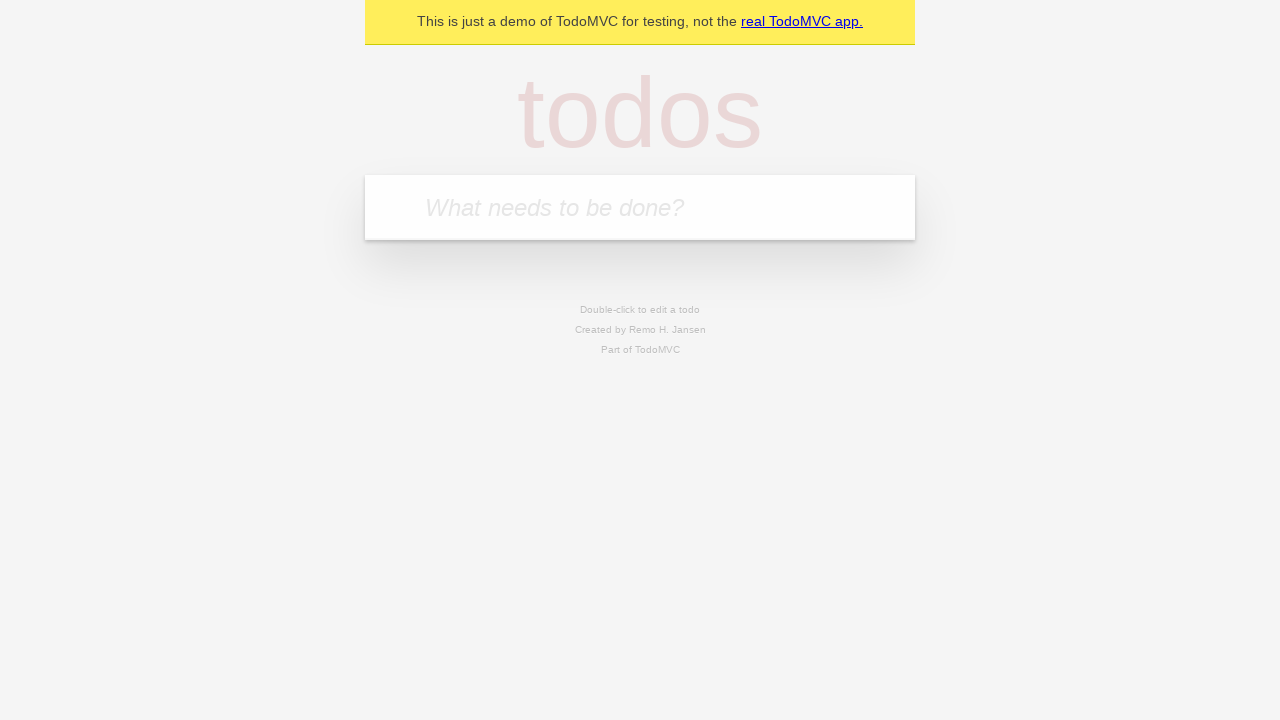

Filled new todo field with 'buy some cheese' on internal:attr=[placeholder="What needs to be done?"i]
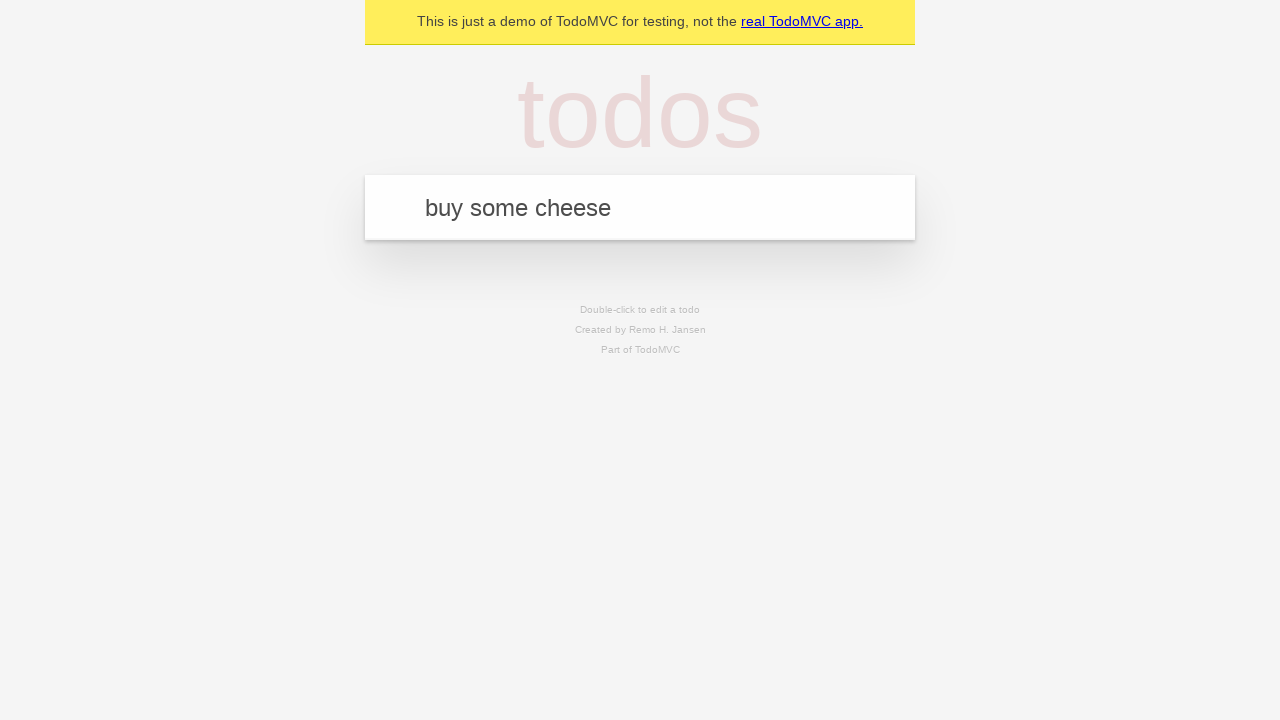

Pressed Enter to add todo 'buy some cheese' on internal:attr=[placeholder="What needs to be done?"i]
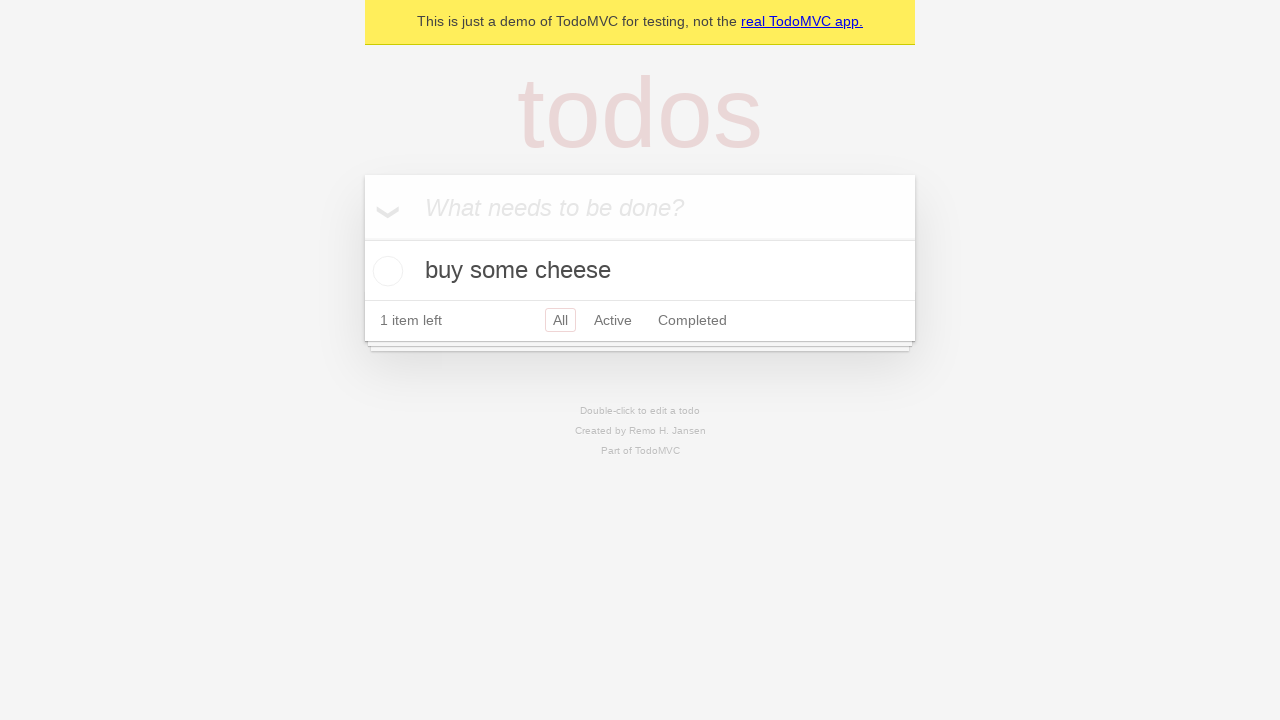

Filled new todo field with 'feed the cat' on internal:attr=[placeholder="What needs to be done?"i]
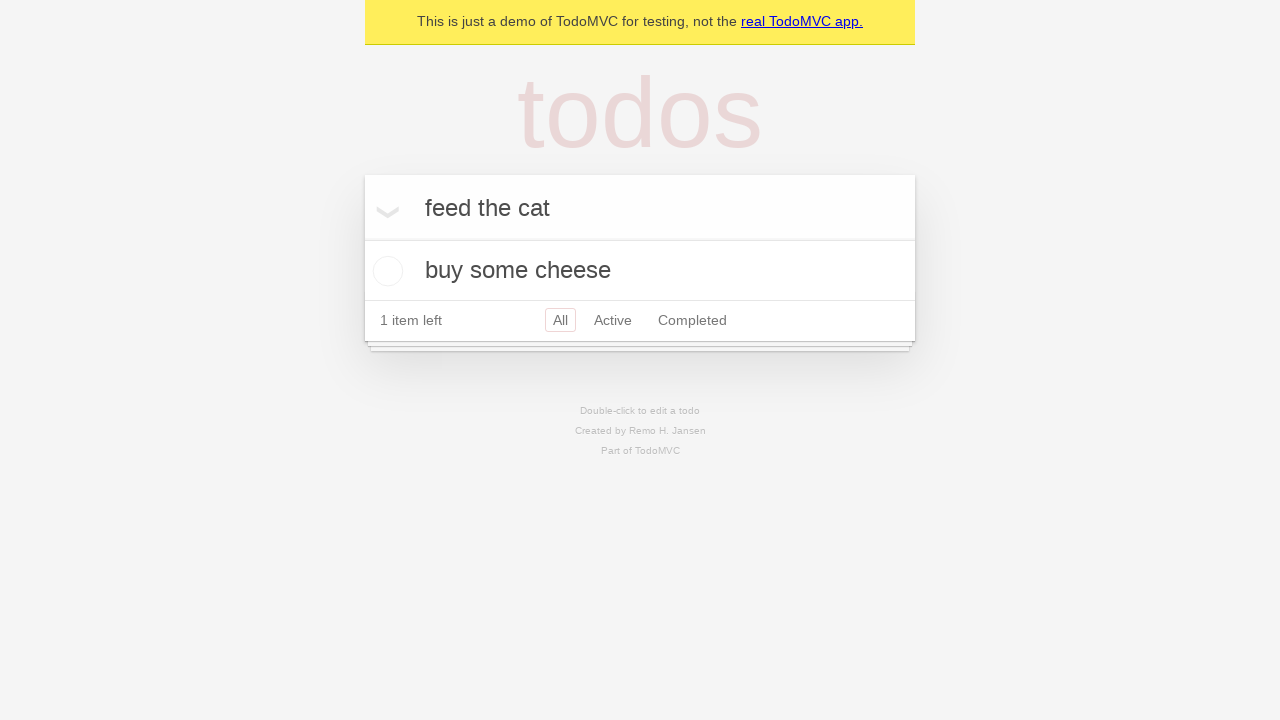

Pressed Enter to add todo 'feed the cat' on internal:attr=[placeholder="What needs to be done?"i]
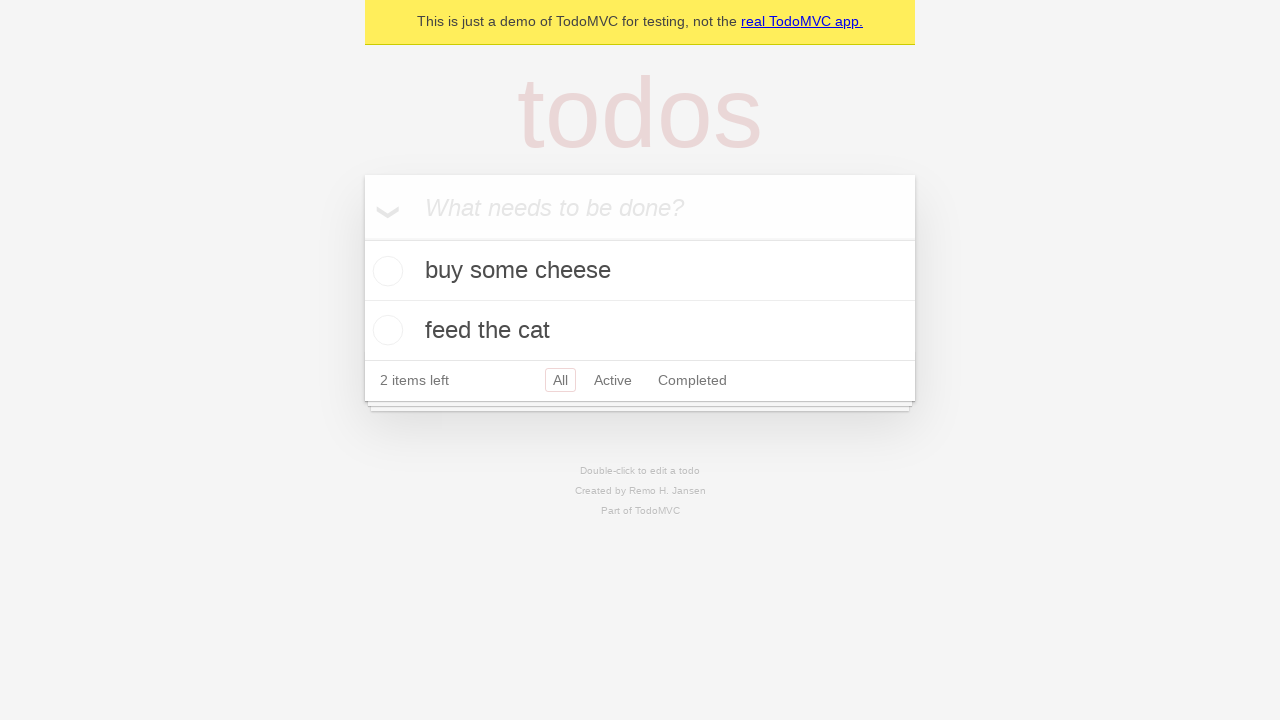

Filled new todo field with 'book a doctors appointment' on internal:attr=[placeholder="What needs to be done?"i]
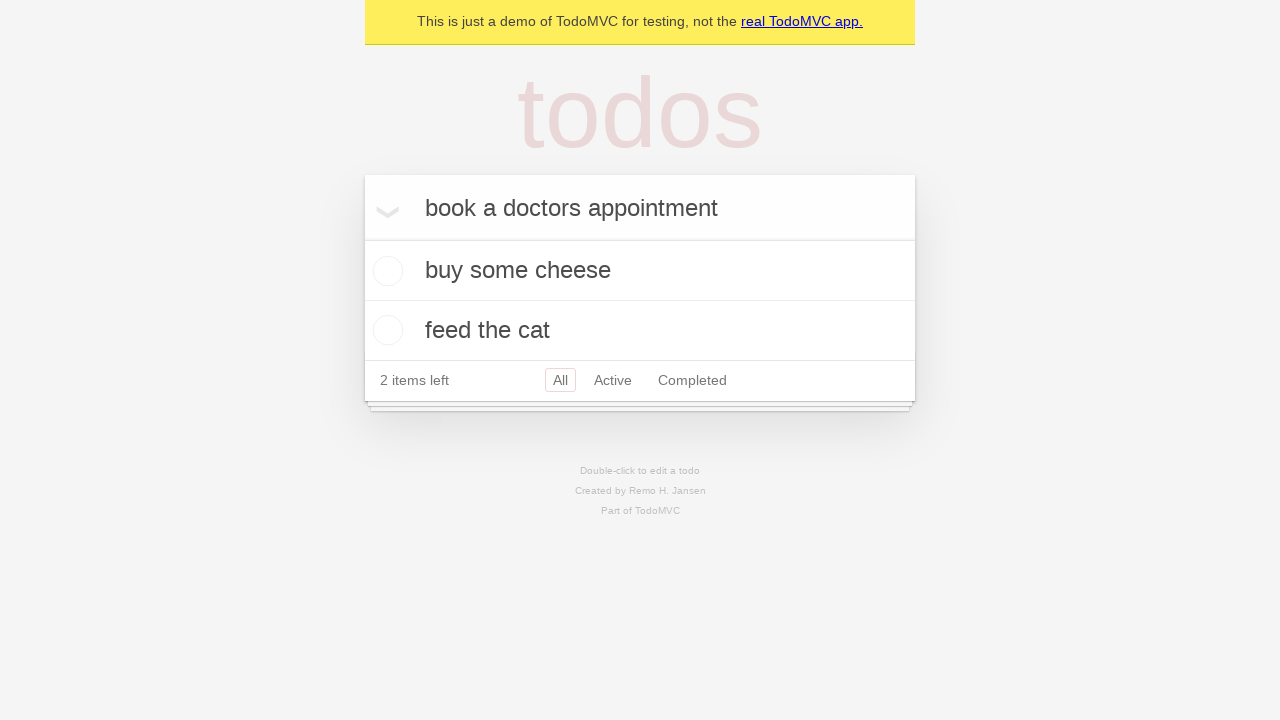

Pressed Enter to add todo 'book a doctors appointment' on internal:attr=[placeholder="What needs to be done?"i]
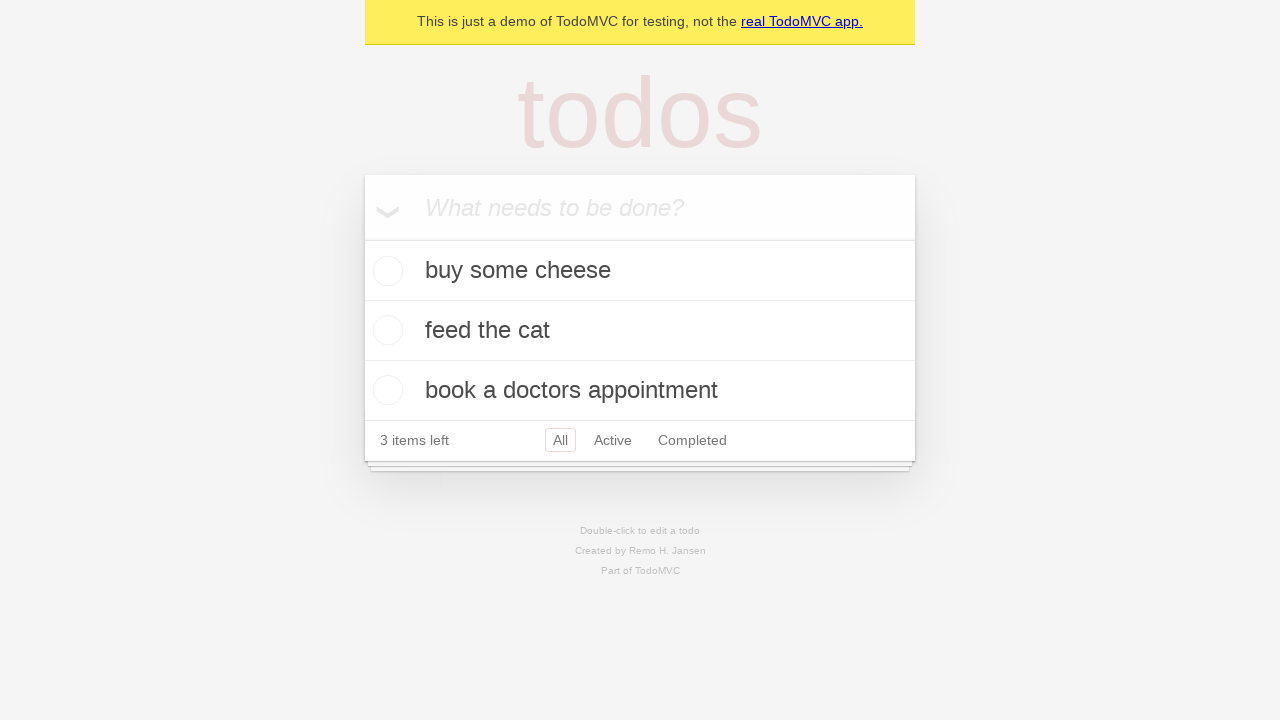

Waited for 'buy some cheese' todo to be stored in localStorage
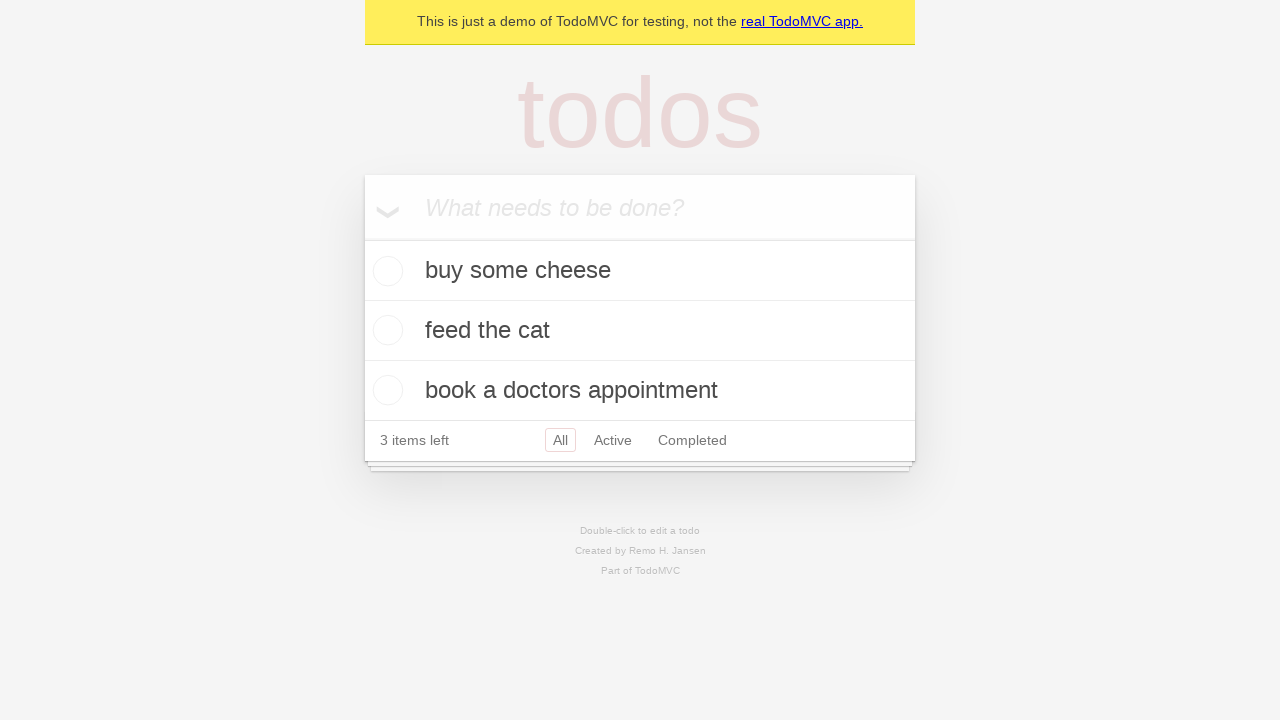

Checked the second todo item checkbox at (385, 330) on internal:testid=[data-testid="todo-item"s] >> nth=1 >> internal:role=checkbox
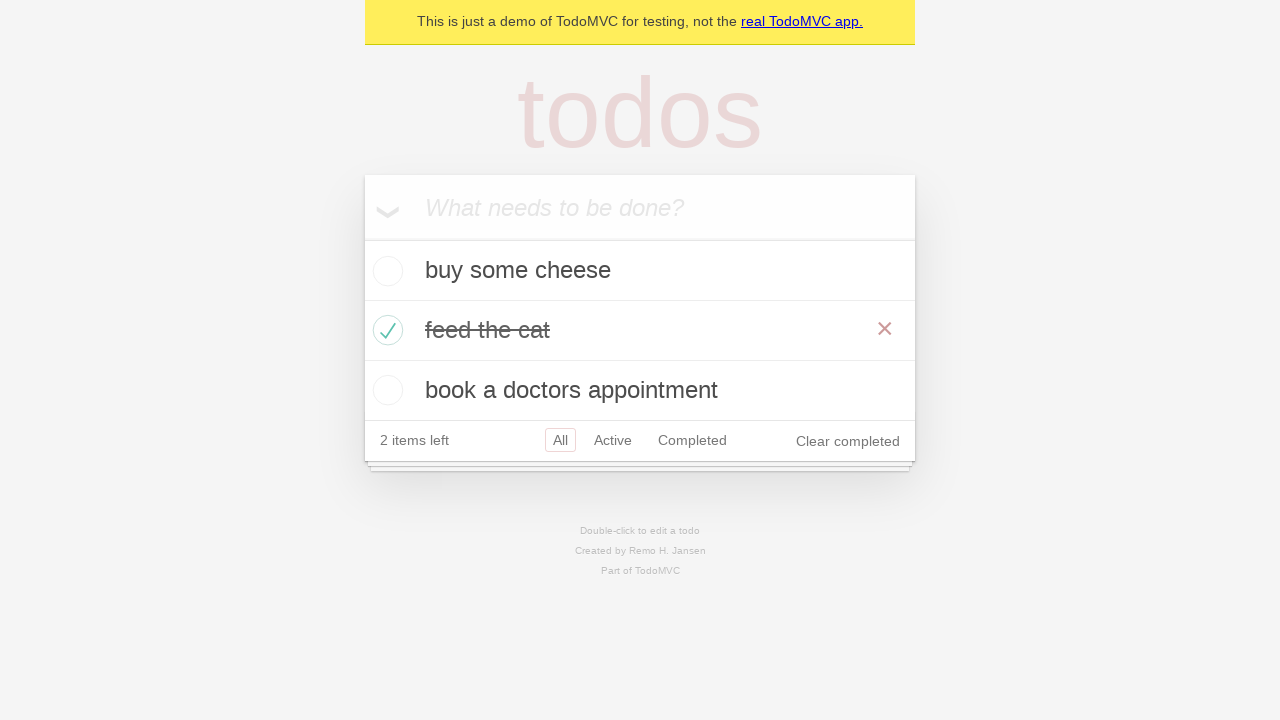

Waited for one completed todo to be reflected in localStorage
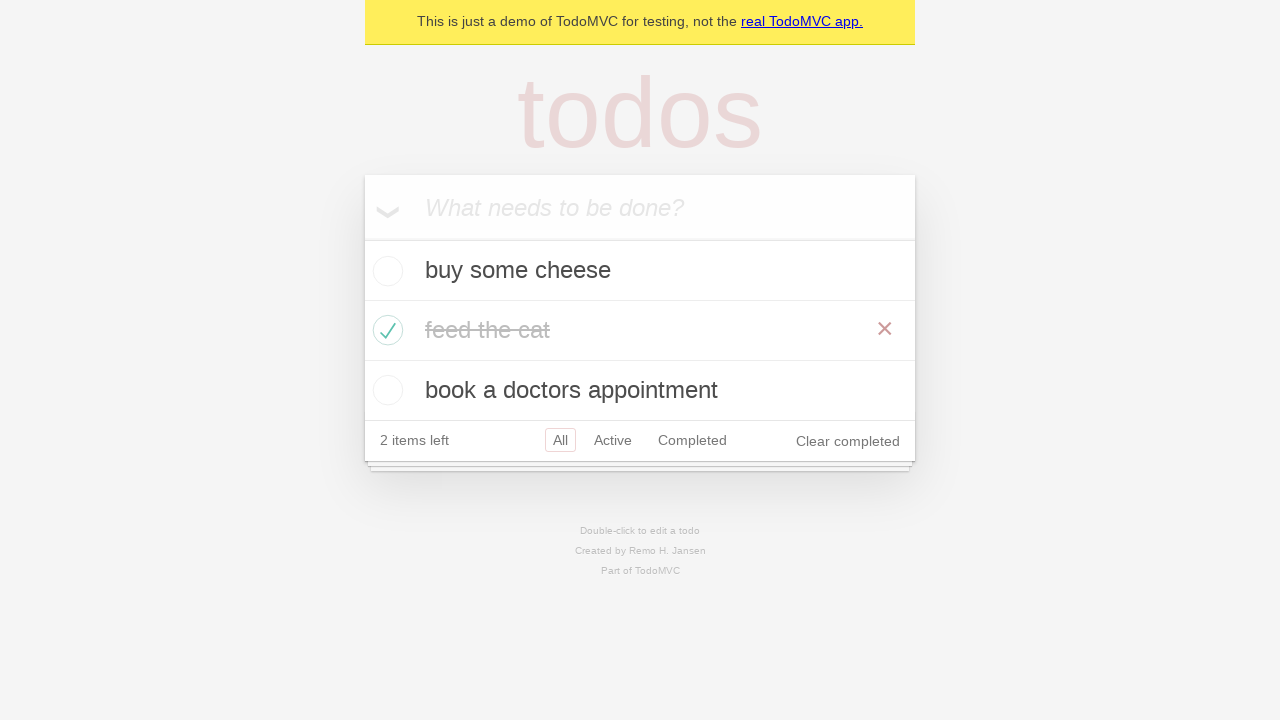

Clicked 'All' filter link at (560, 440) on internal:role=link[name="All"i]
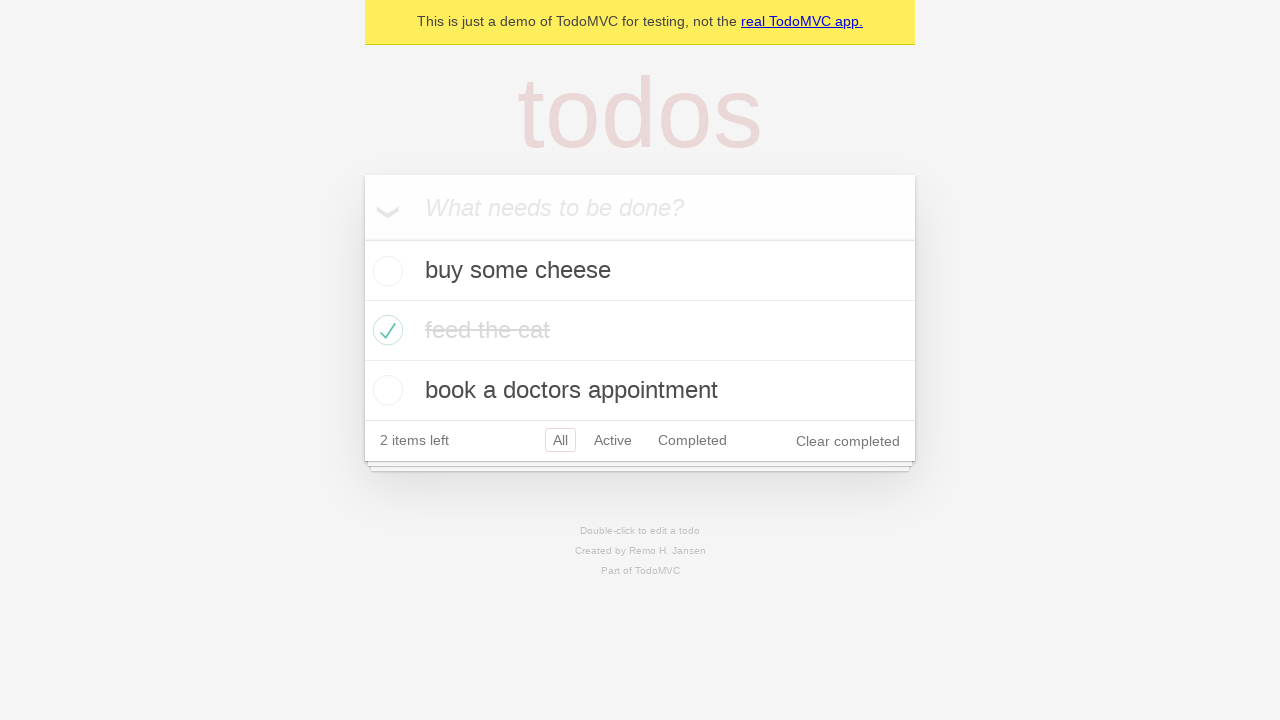

Clicked 'Active' filter link at (613, 440) on internal:role=link[name="Active"i]
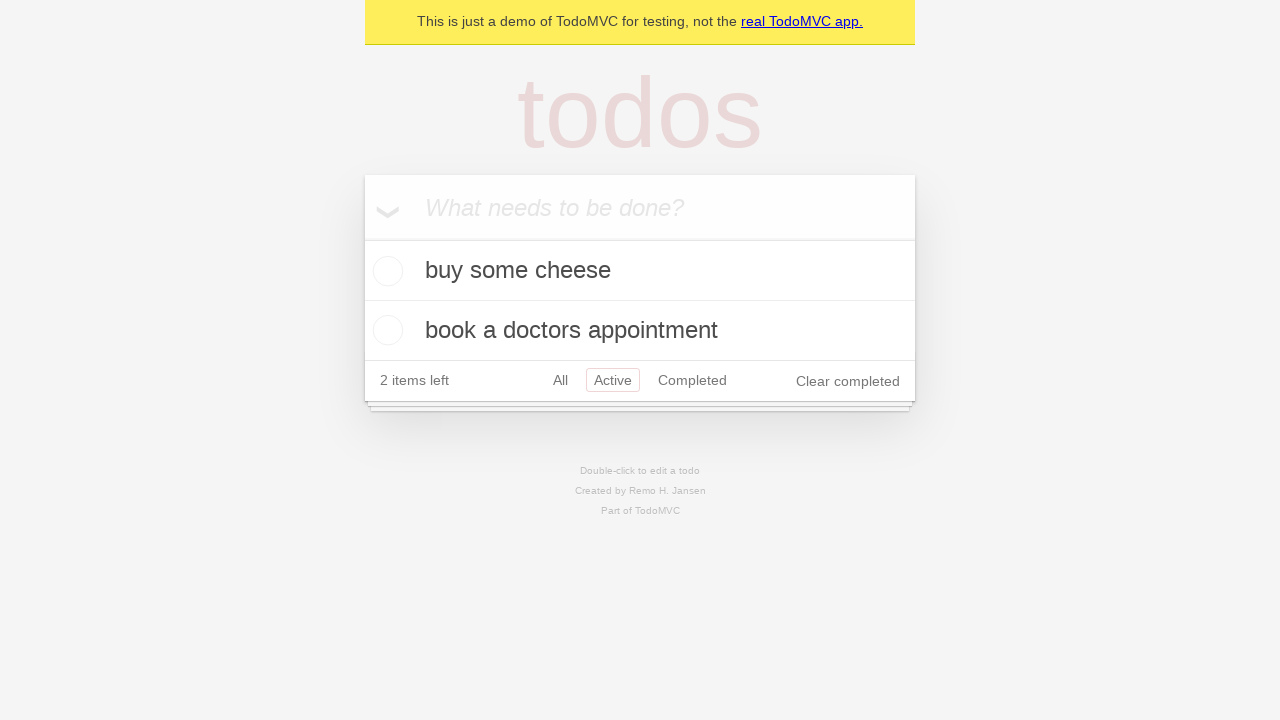

Clicked 'Completed' filter link at (692, 380) on internal:role=link[name="Completed"i]
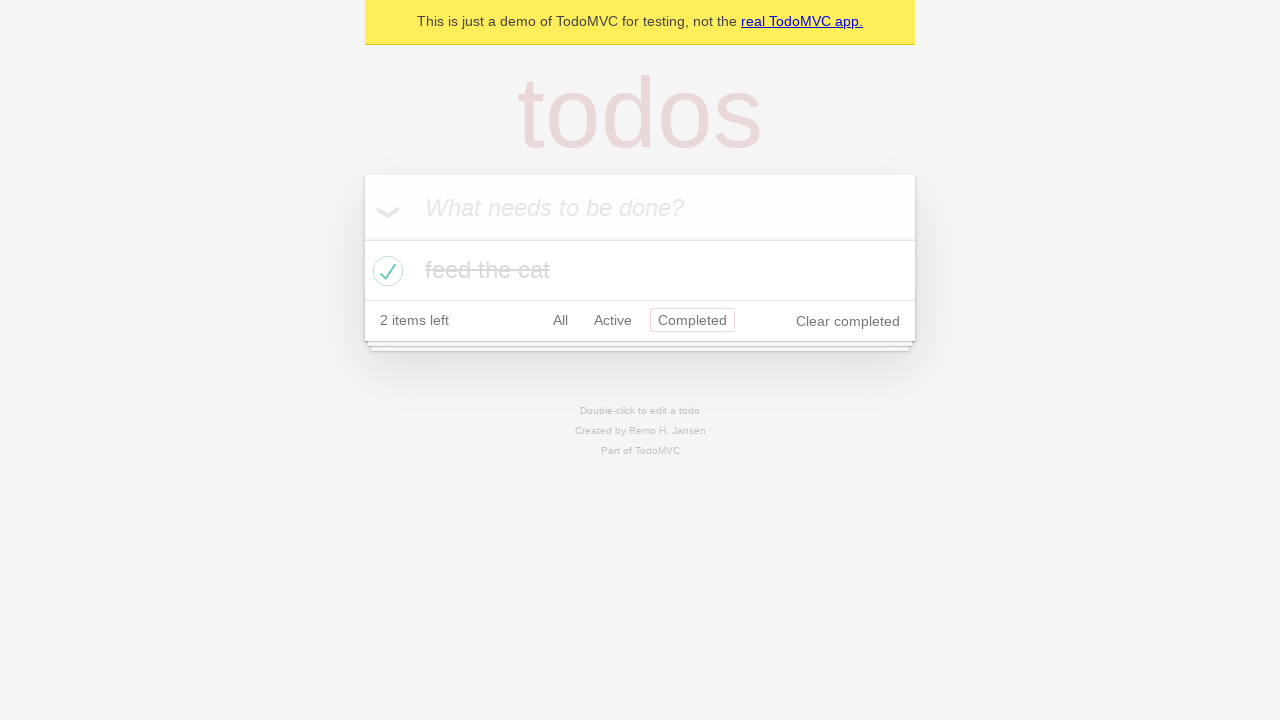

Navigated back to 'Active' filter view
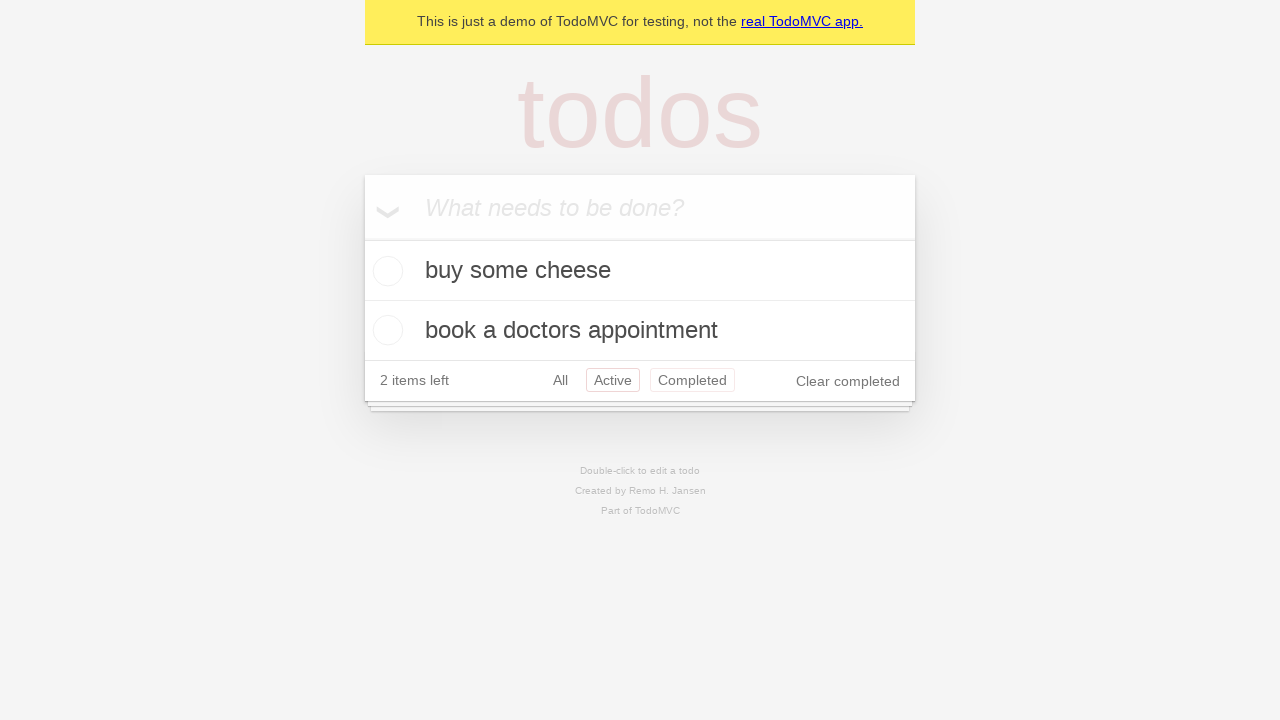

Navigated back to 'All' filter view
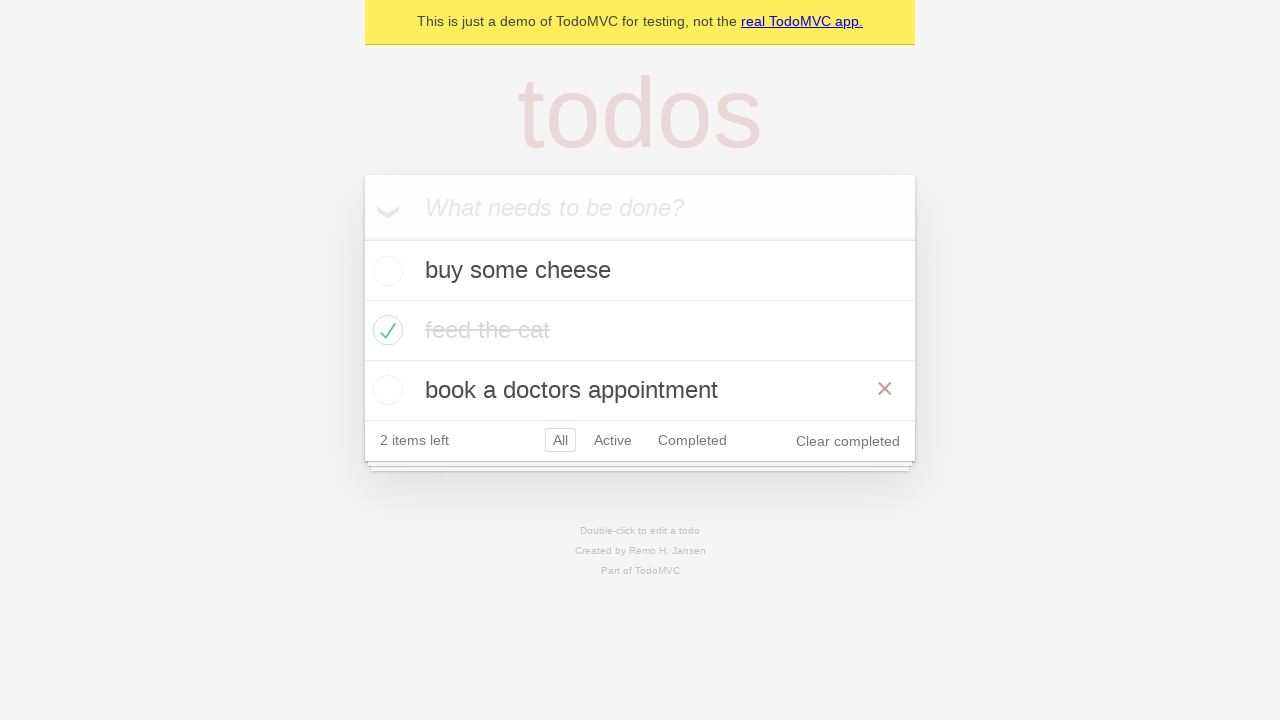

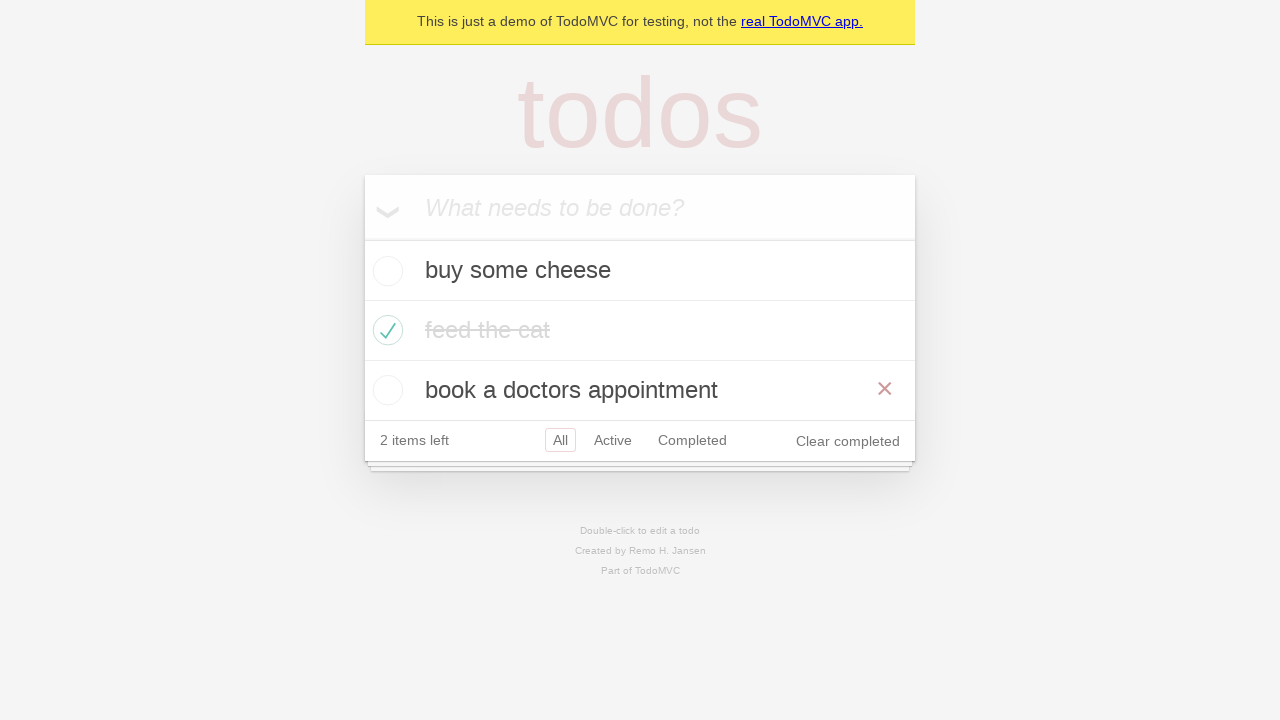